Tests basic browser navigation operations including navigating to different YouTube videos, using back/forward navigation, resizing the window, and refreshing the page.

Starting URL: https://www.youtube.com/watch?v=Y5aeKkGKQ0s&list=WL&index=2&t=1s

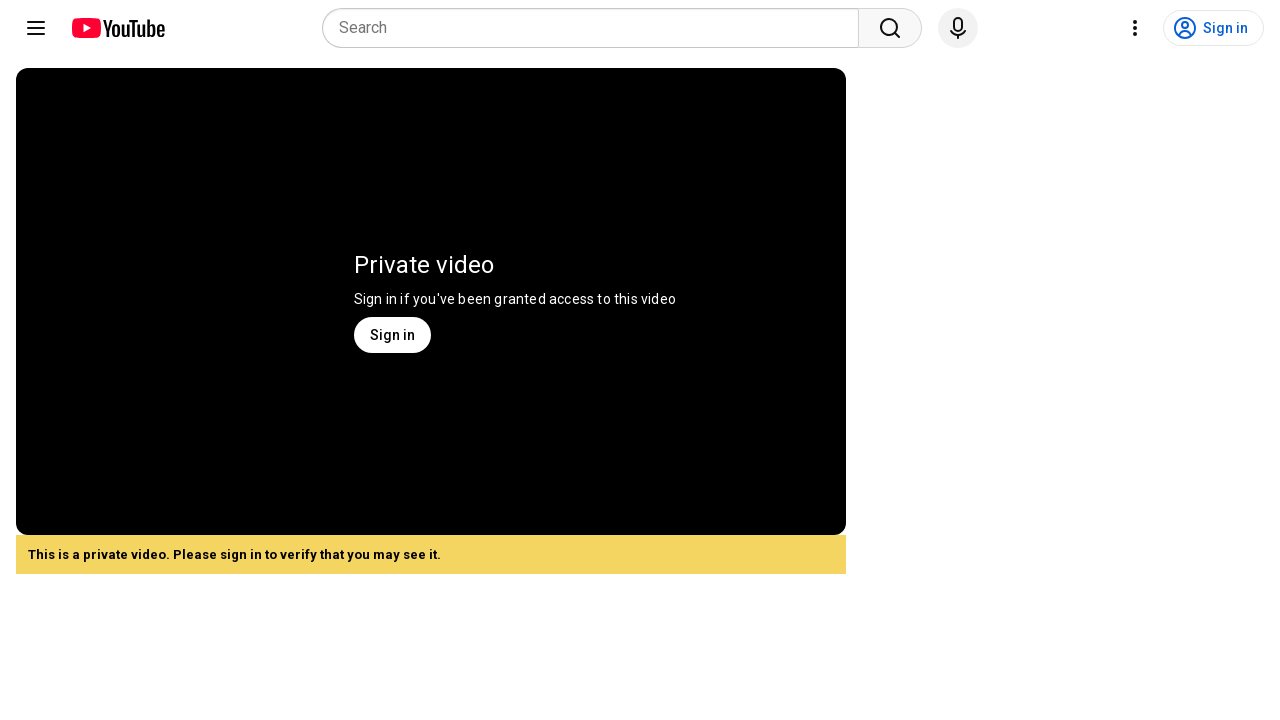

Navigated to second YouTube video (F8OddhVyHeE)
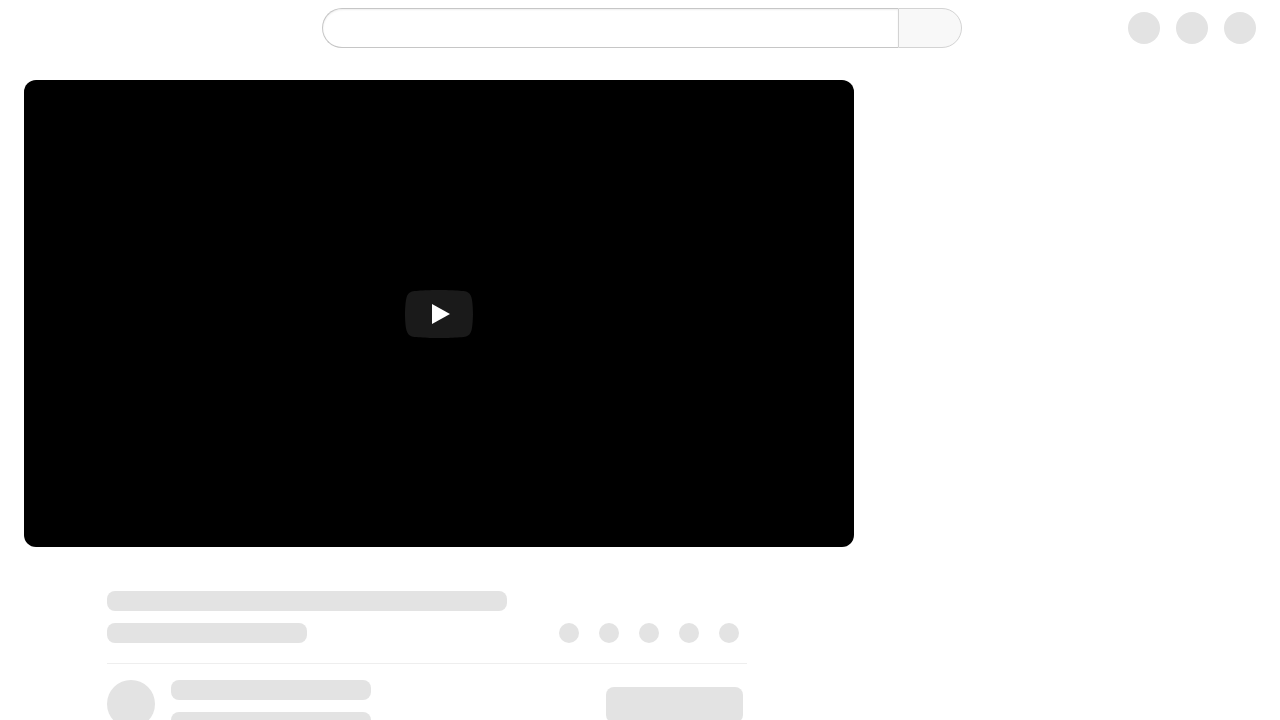

Set viewport to 1920x1080 (fullscreen mode)
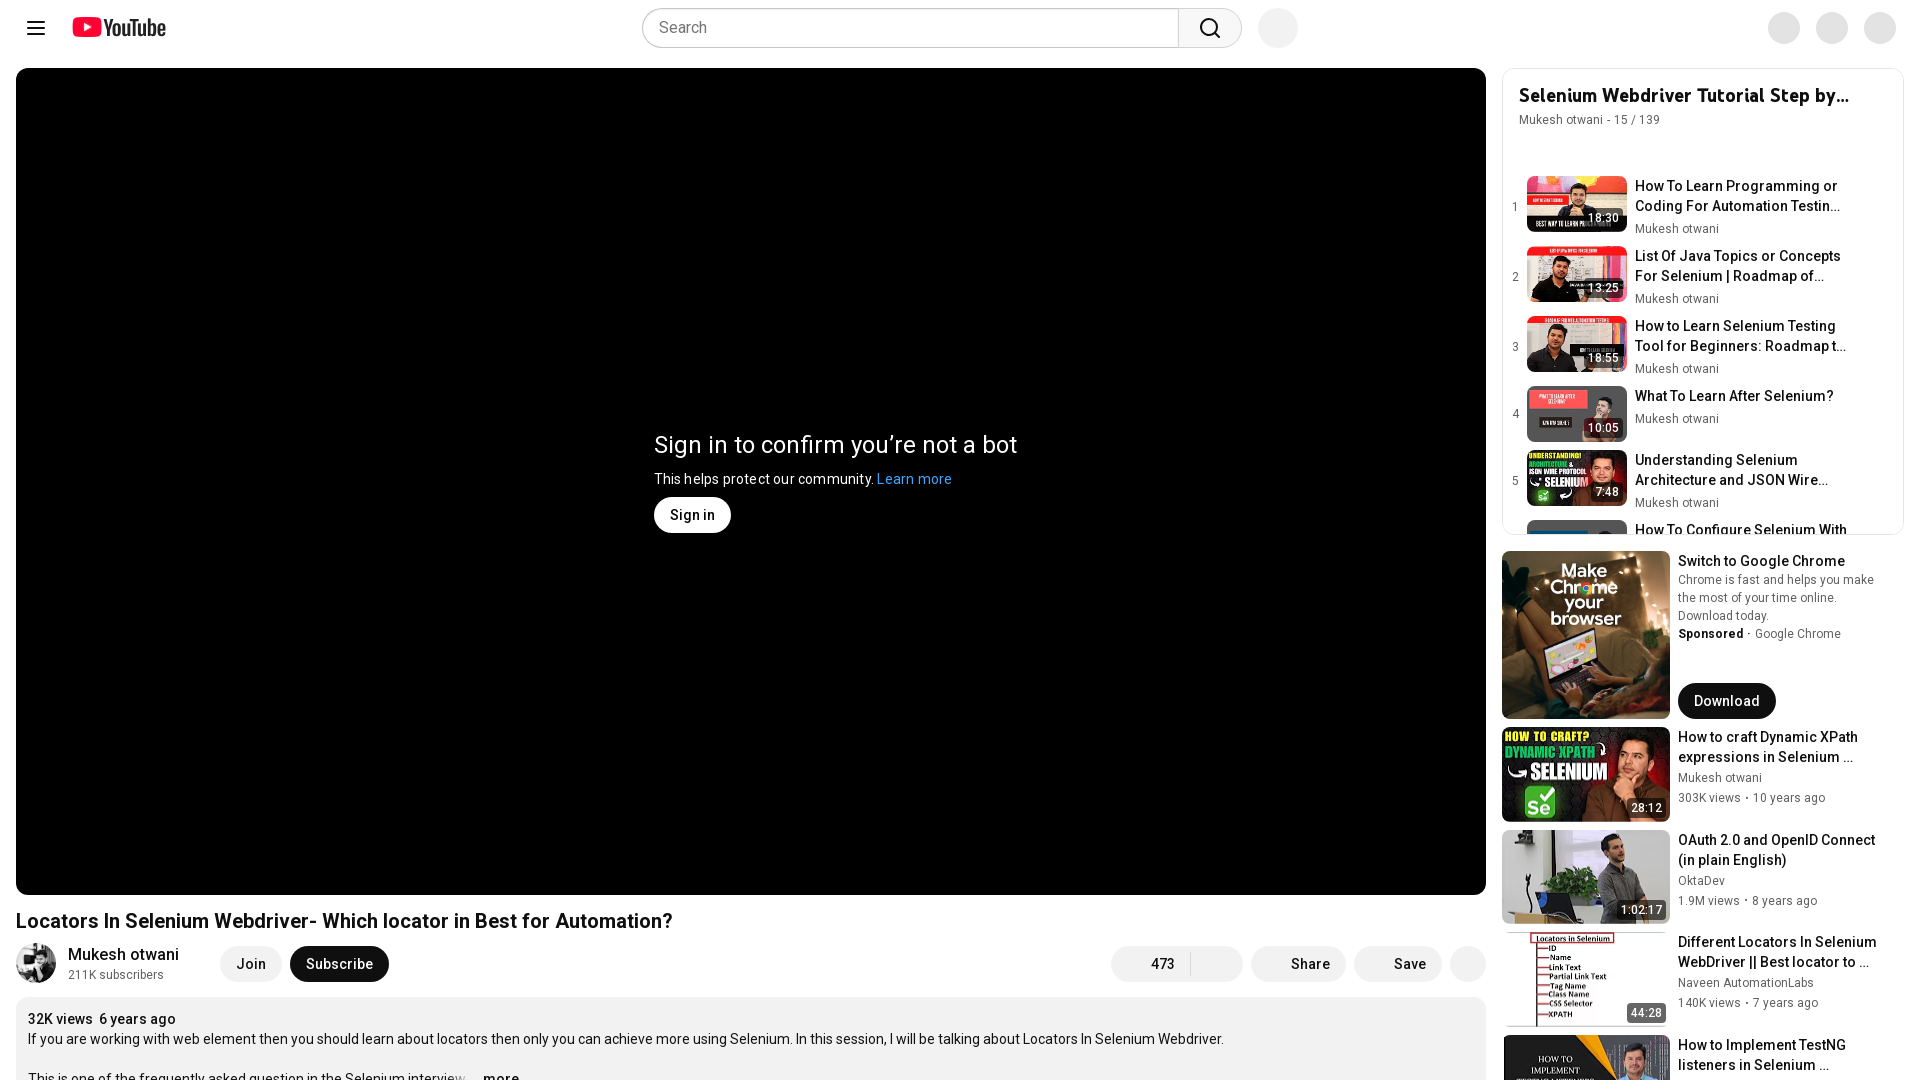

Retrieved current URL: https://www.youtube.com/watch?v=F8OddhVyHeE&list=PL6flErFppaj2ArNxLyR4nQ4JV8qFc56-M&index=16
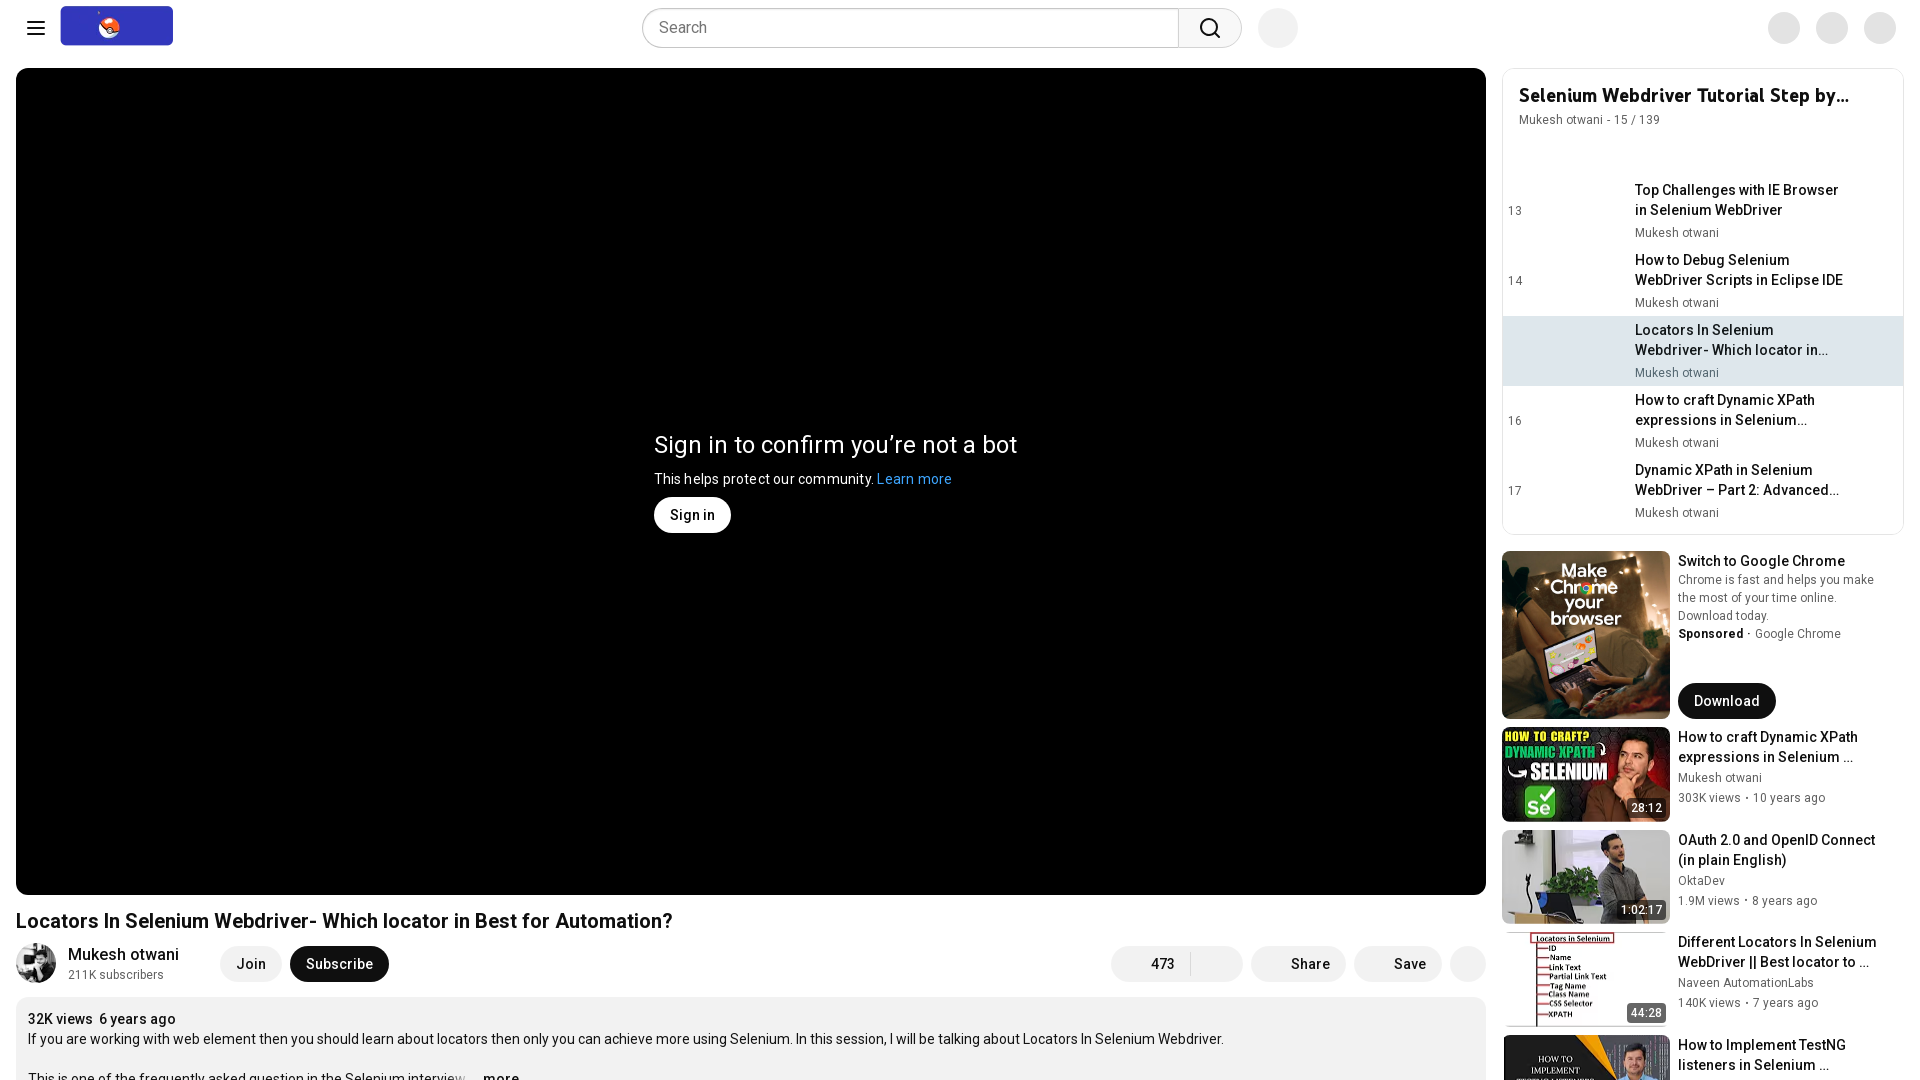

Navigated back to previous page
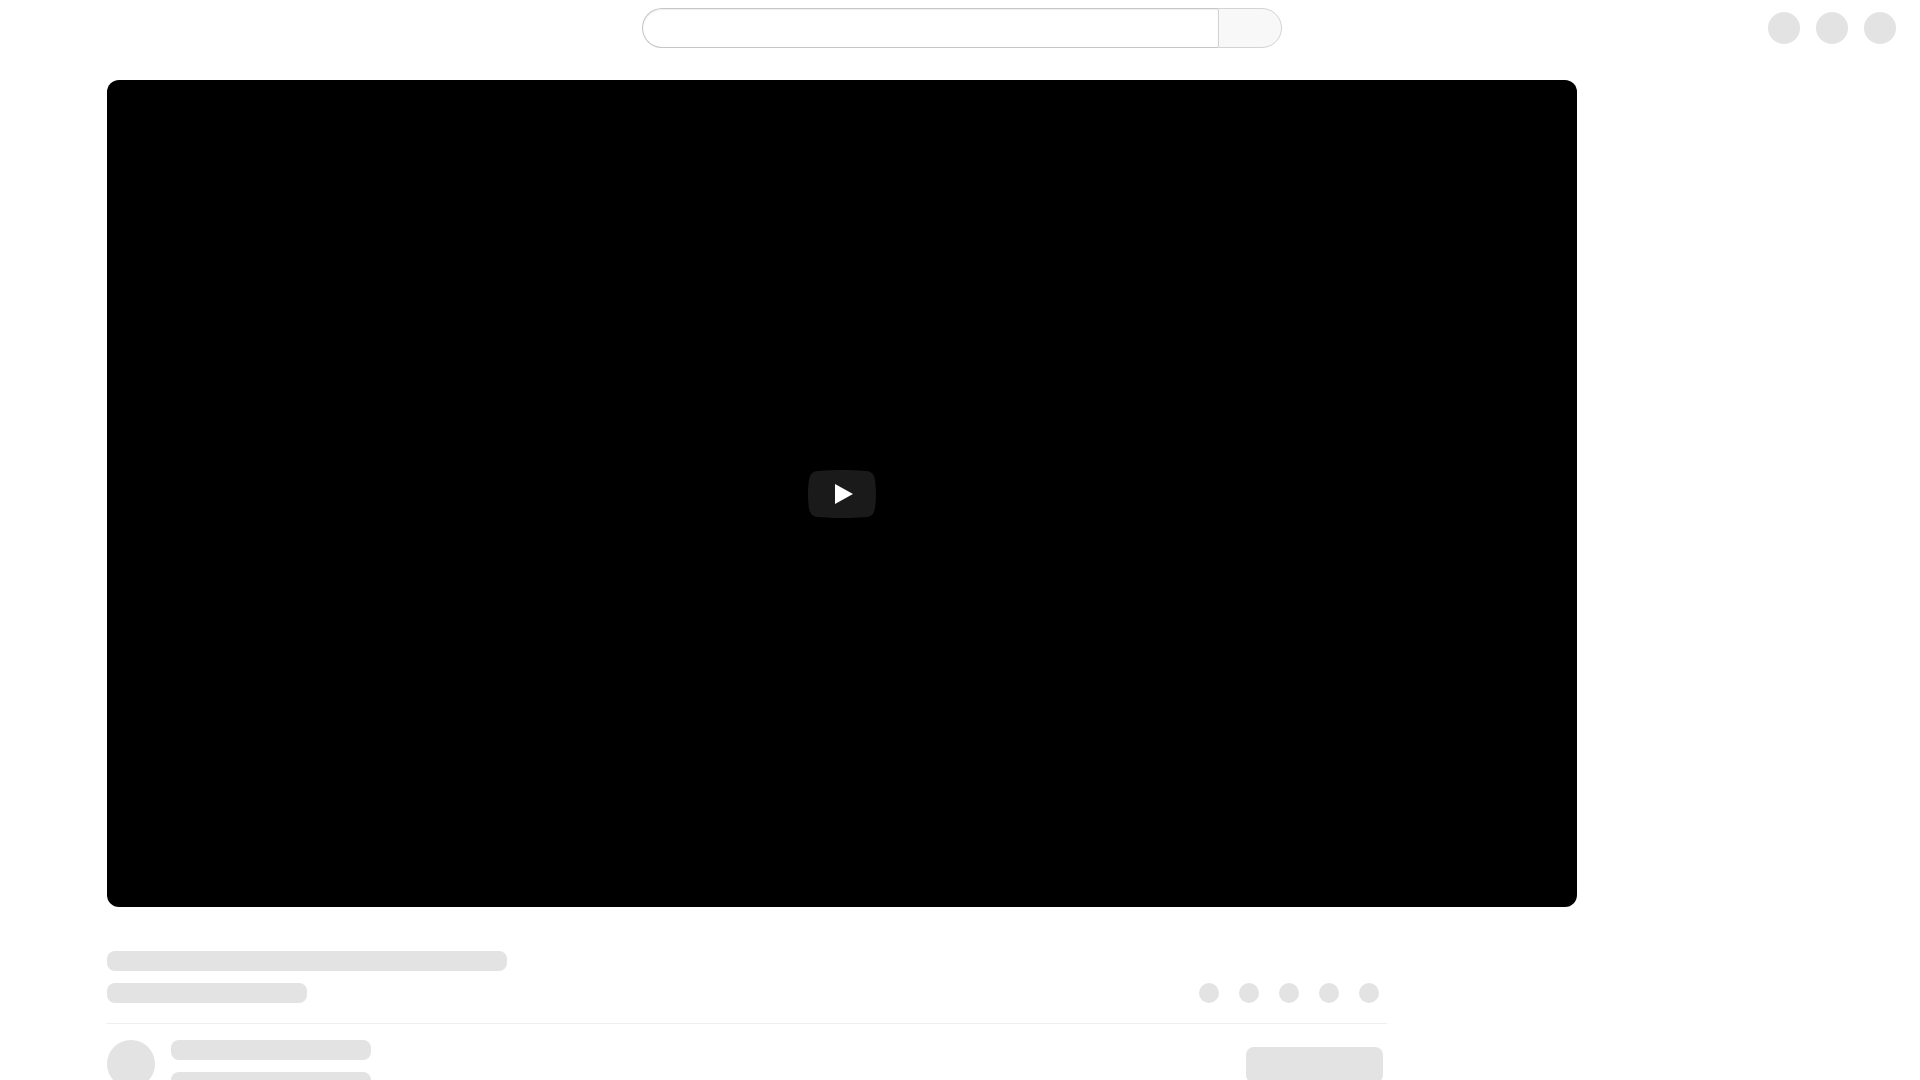

Resized viewport to 300x800 (narrow mobile dimensions)
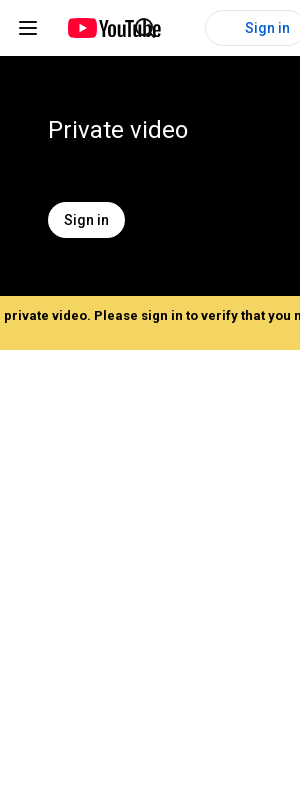

Navigated forward to next page
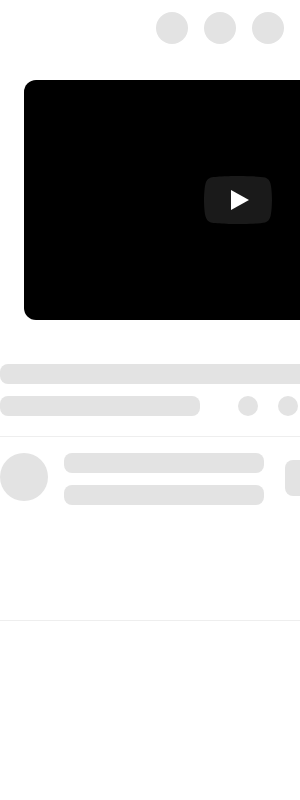

Refreshed the current page
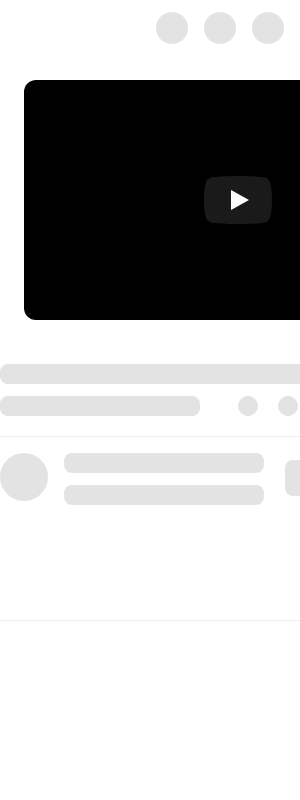

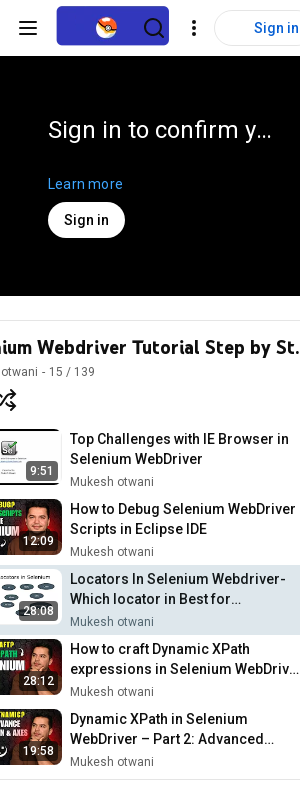